Tests dynamic loading functionality by clicking the Start button and verifying that 'Hello World!' text appears after loading

Starting URL: https://the-internet.herokuapp.com/dynamic_loading/2

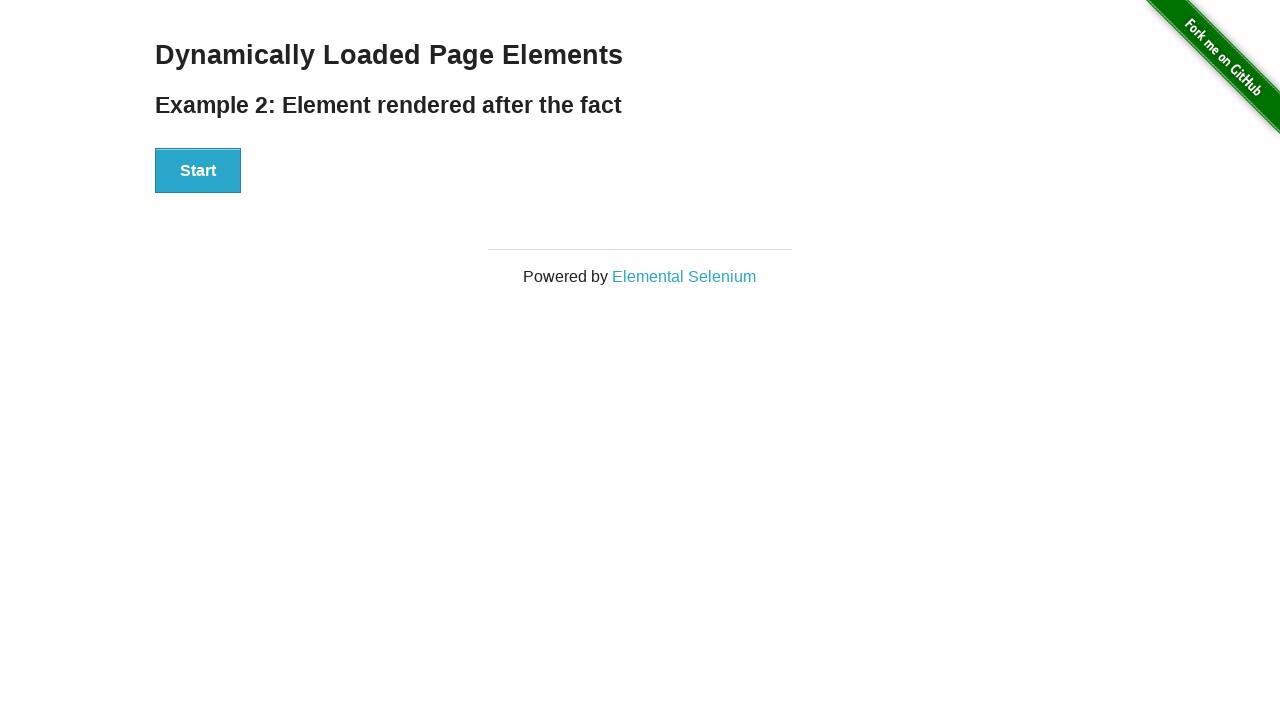

Clicked the Start button to trigger dynamic loading at (198, 171) on button:has-text('Start')
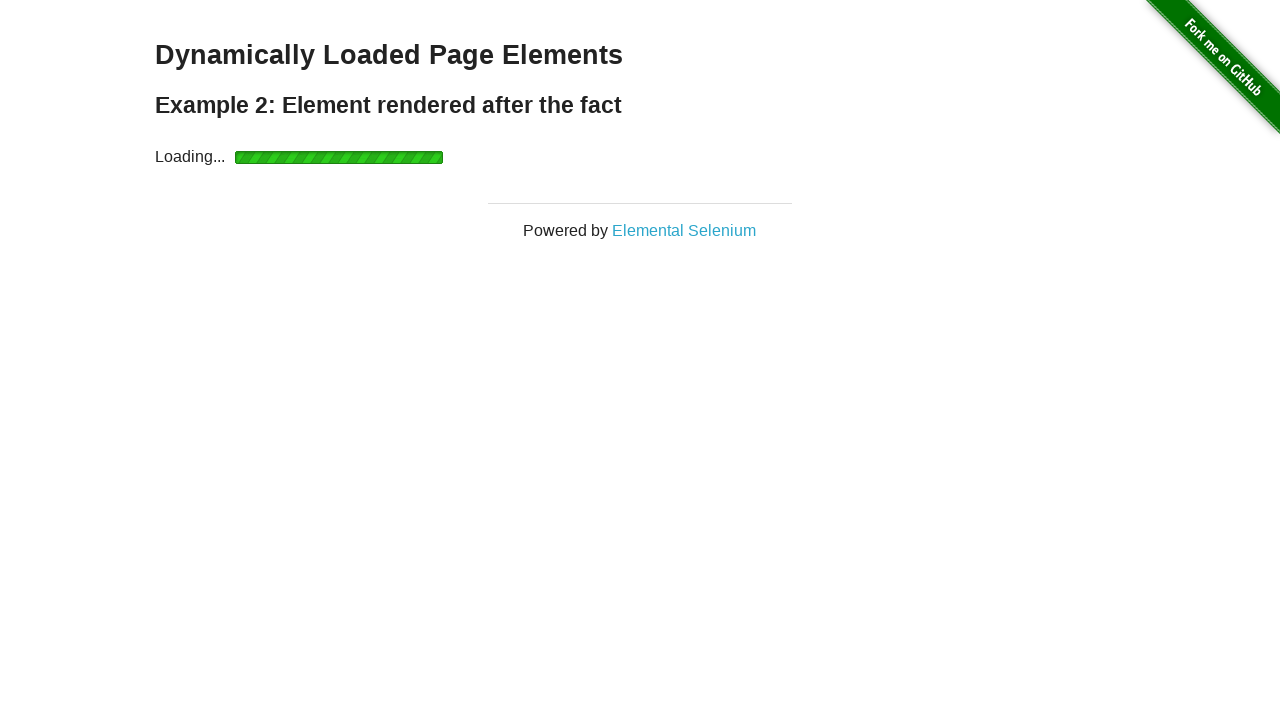

Waited for 'Hello World!' text to become visible
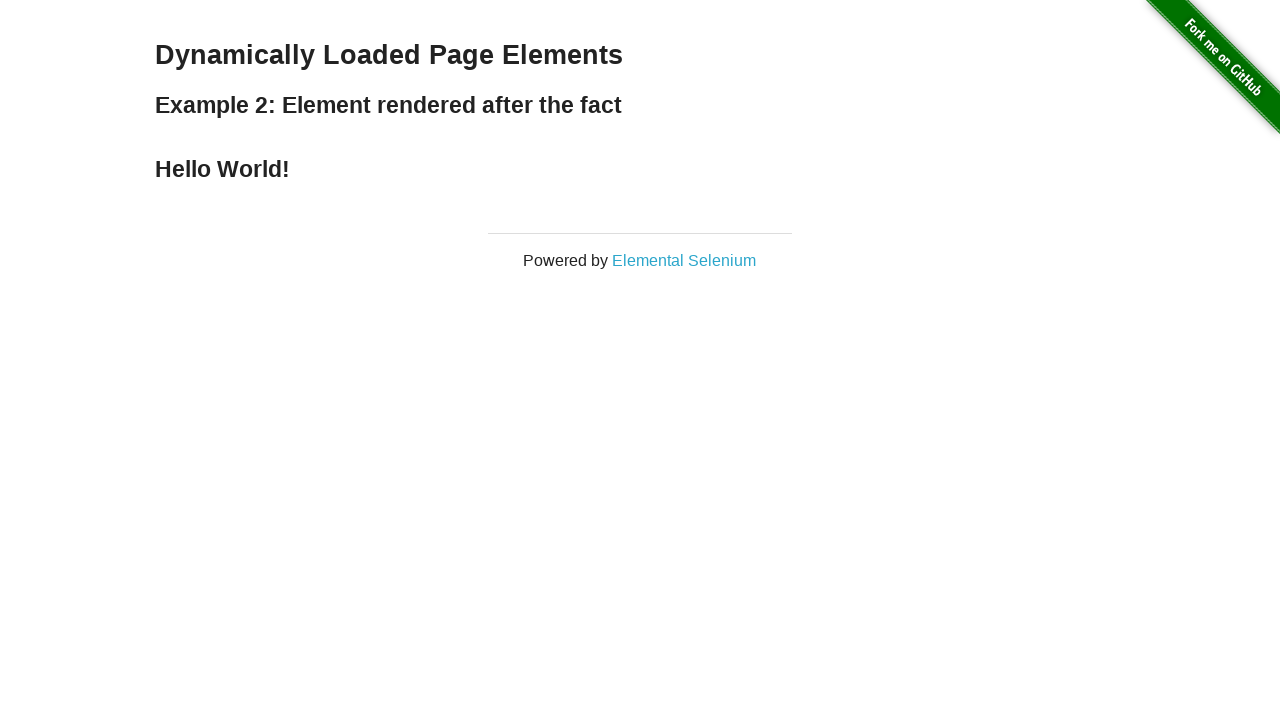

Located the 'Hello World!' element
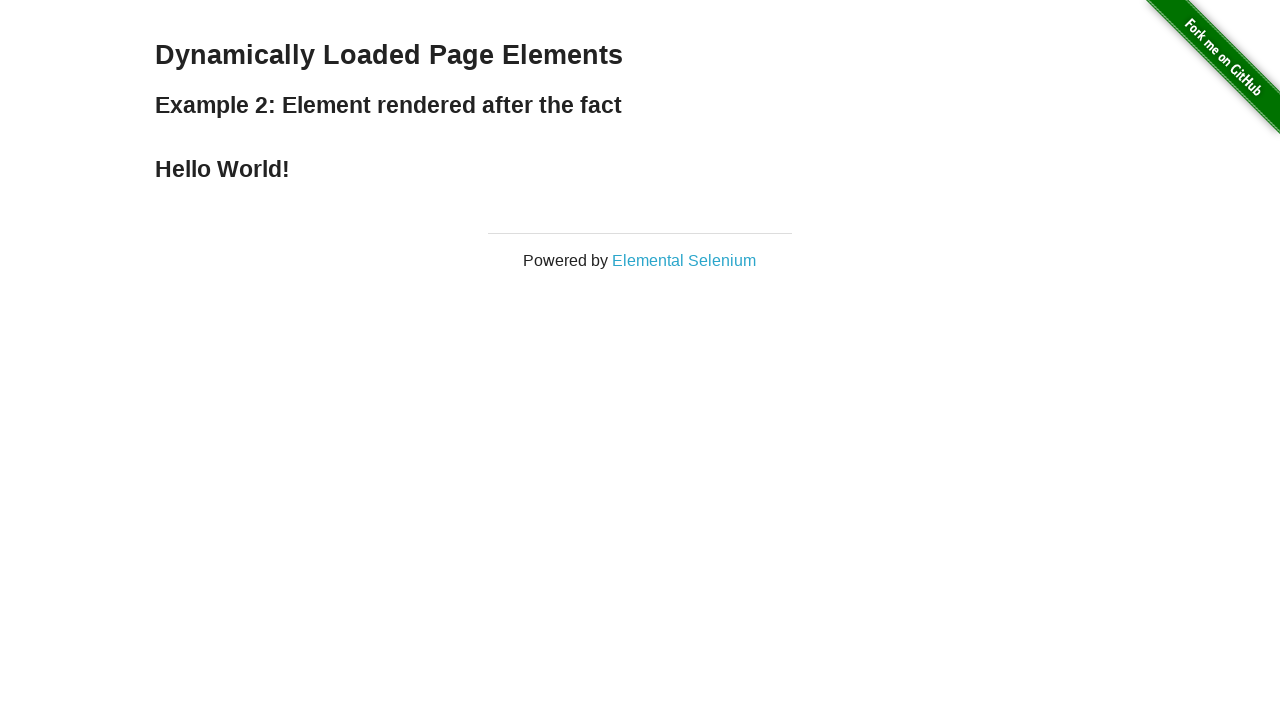

Verified that 'Hello World!' element is visible
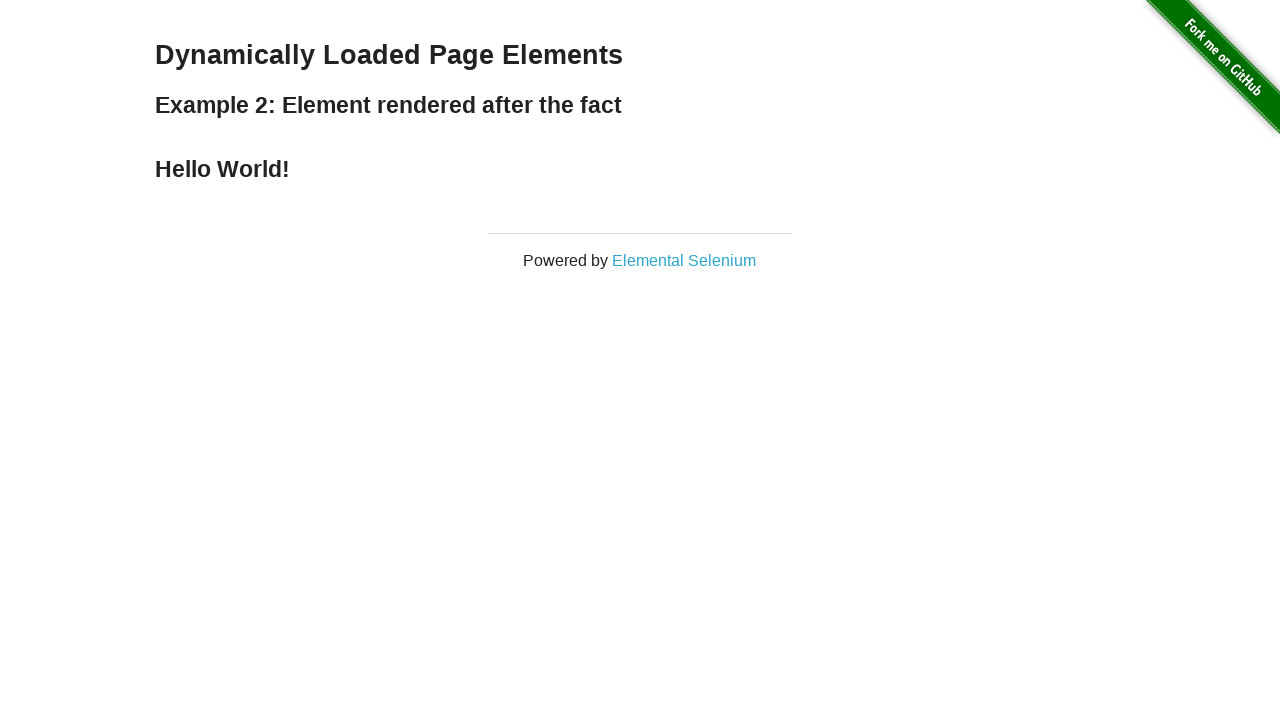

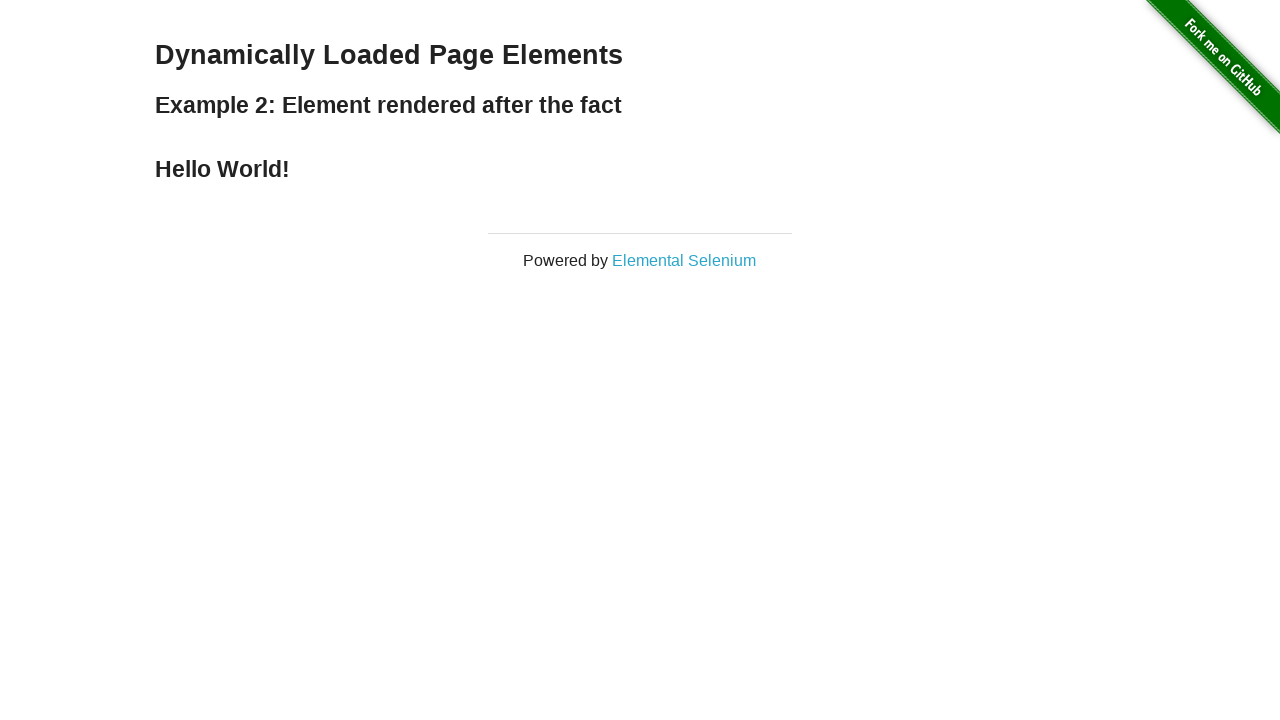